Navigates to Greenstech Selenium course page and verifies placement-related content is displayed.

Starting URL: http://greenstech.in/selenium-course-content.html

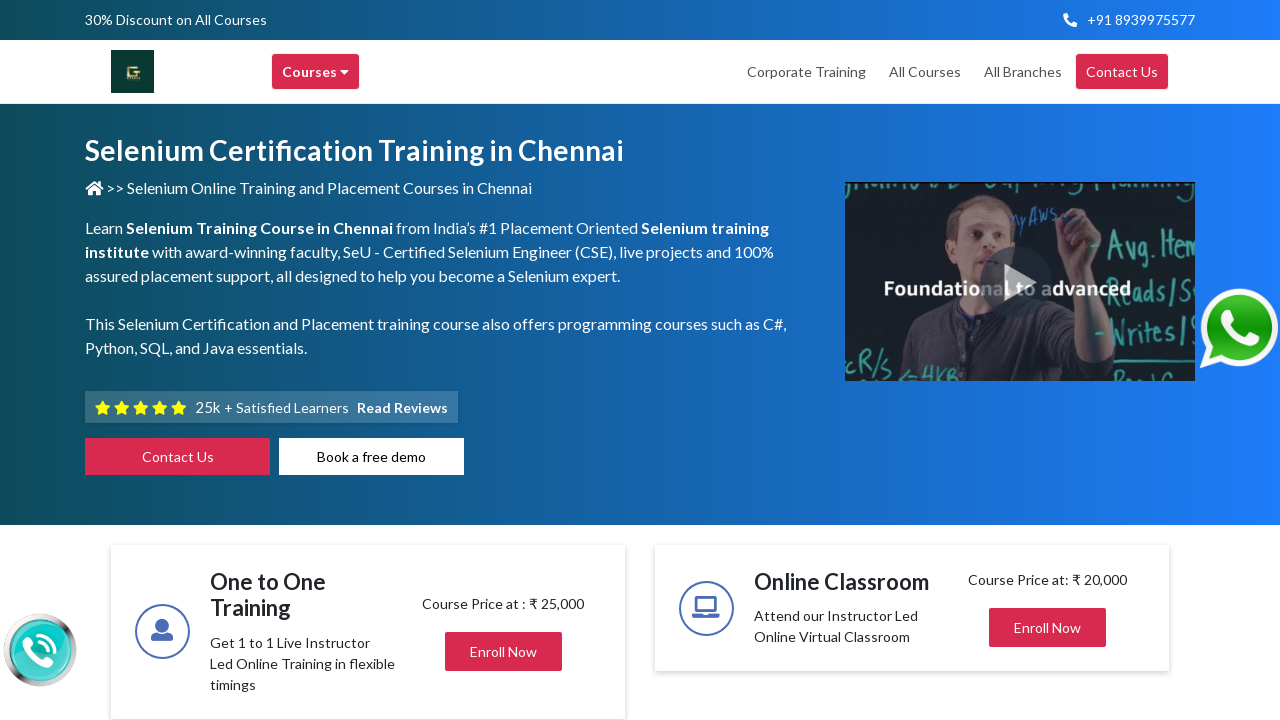

Waited for placement information element to be visible
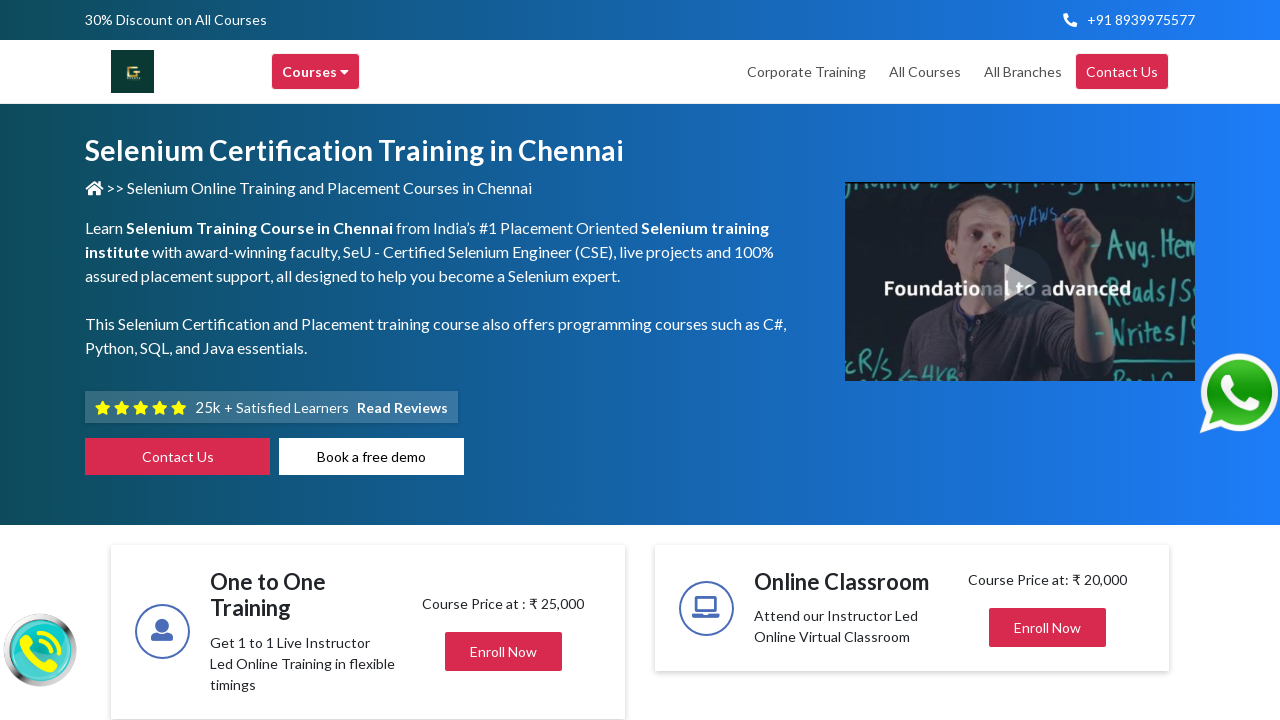

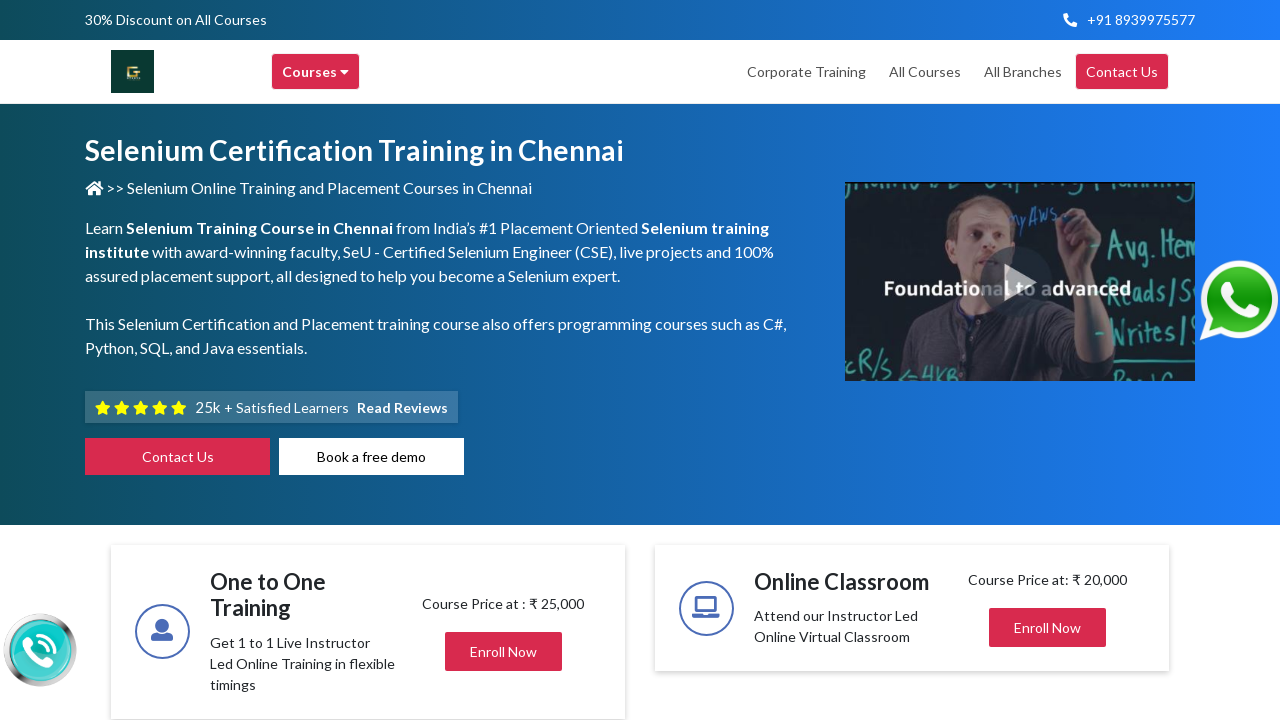